Navigates to the TutorialsNinja demo e-commerce site, maximizes the window, and retrieves the page title to verify the page loaded correctly.

Starting URL: https://tutorialsninja.com/demo/

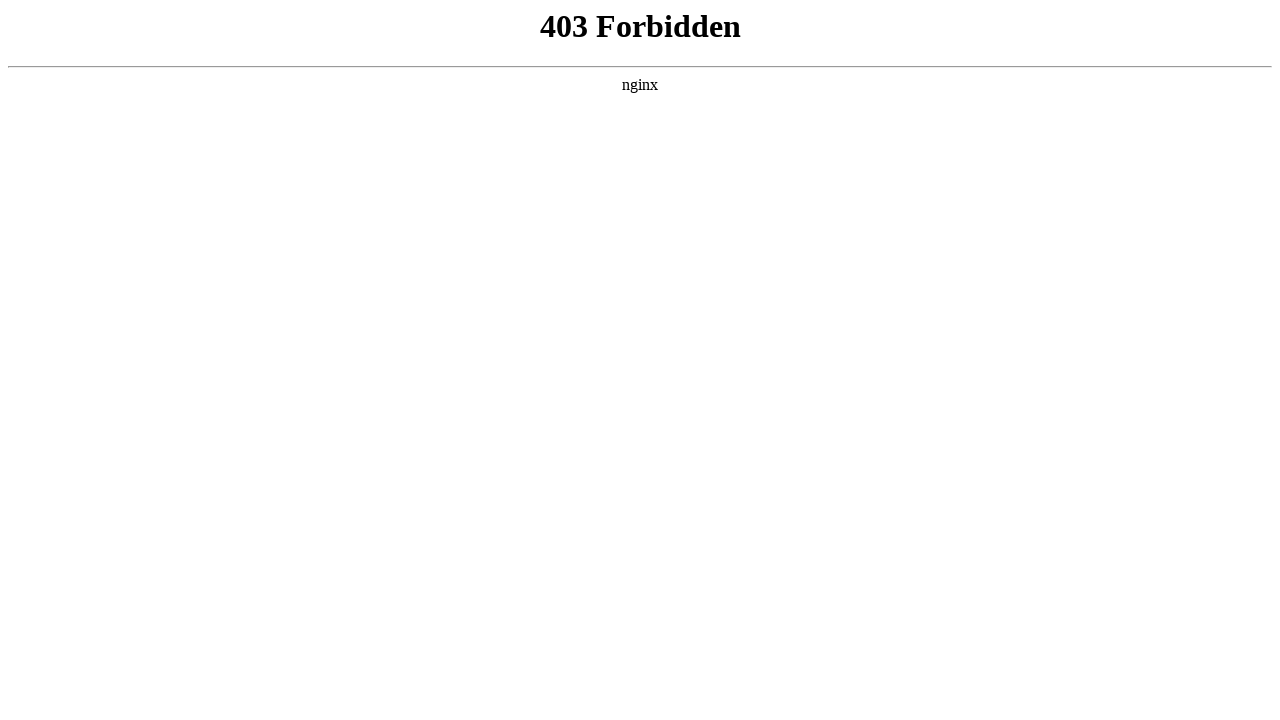

Navigated to TutorialsNinja demo e-commerce site
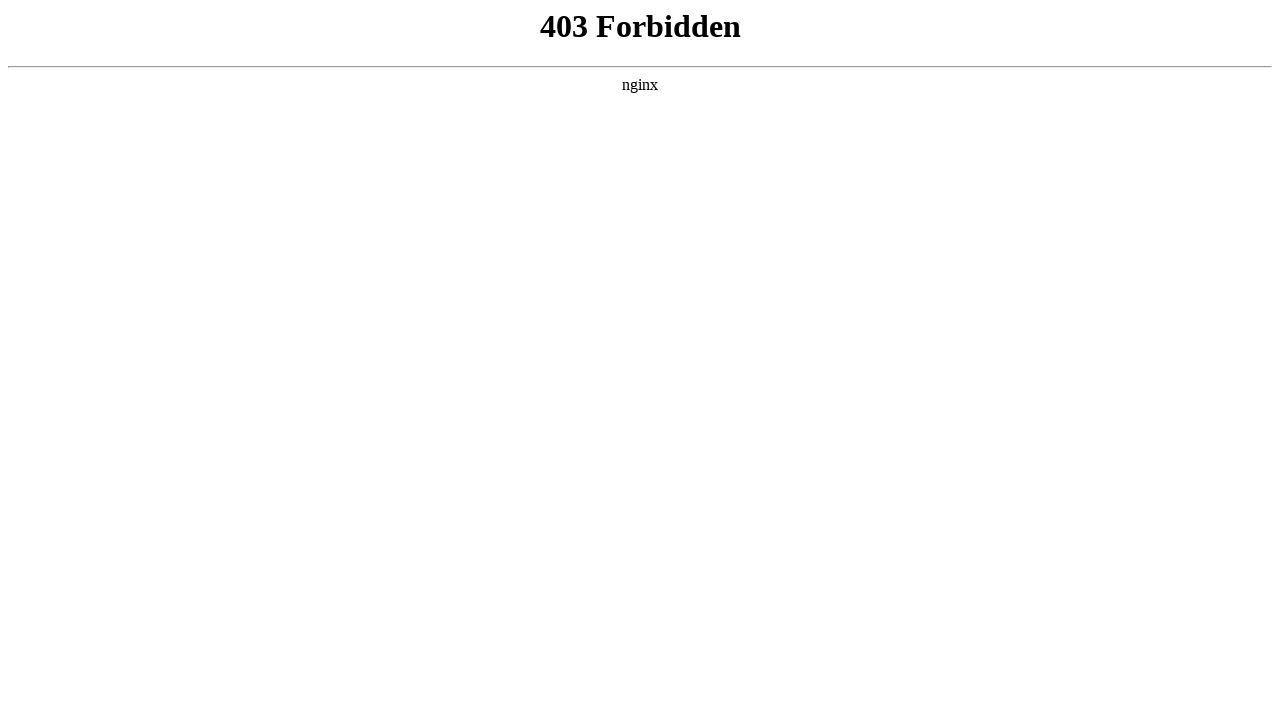

Maximized browser window to 1920x1080
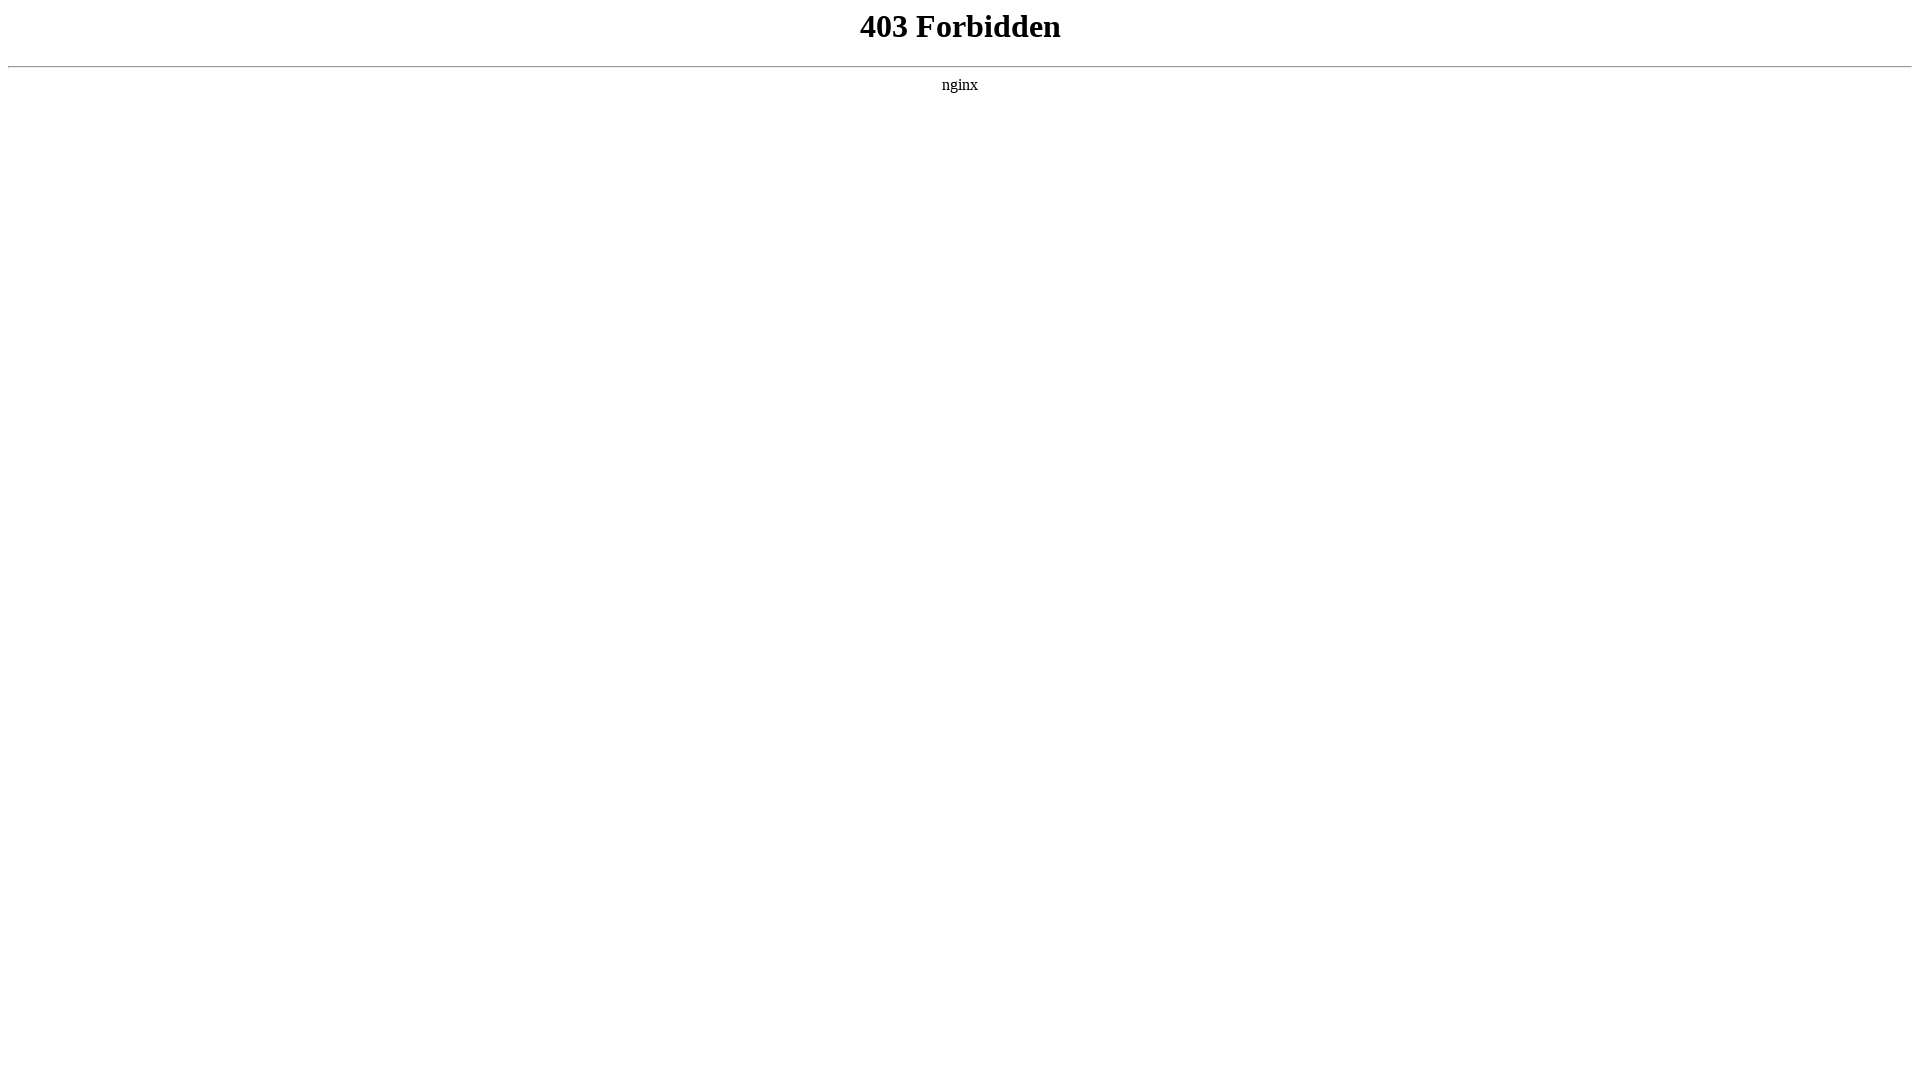

Retrieved page title: 403 Forbidden
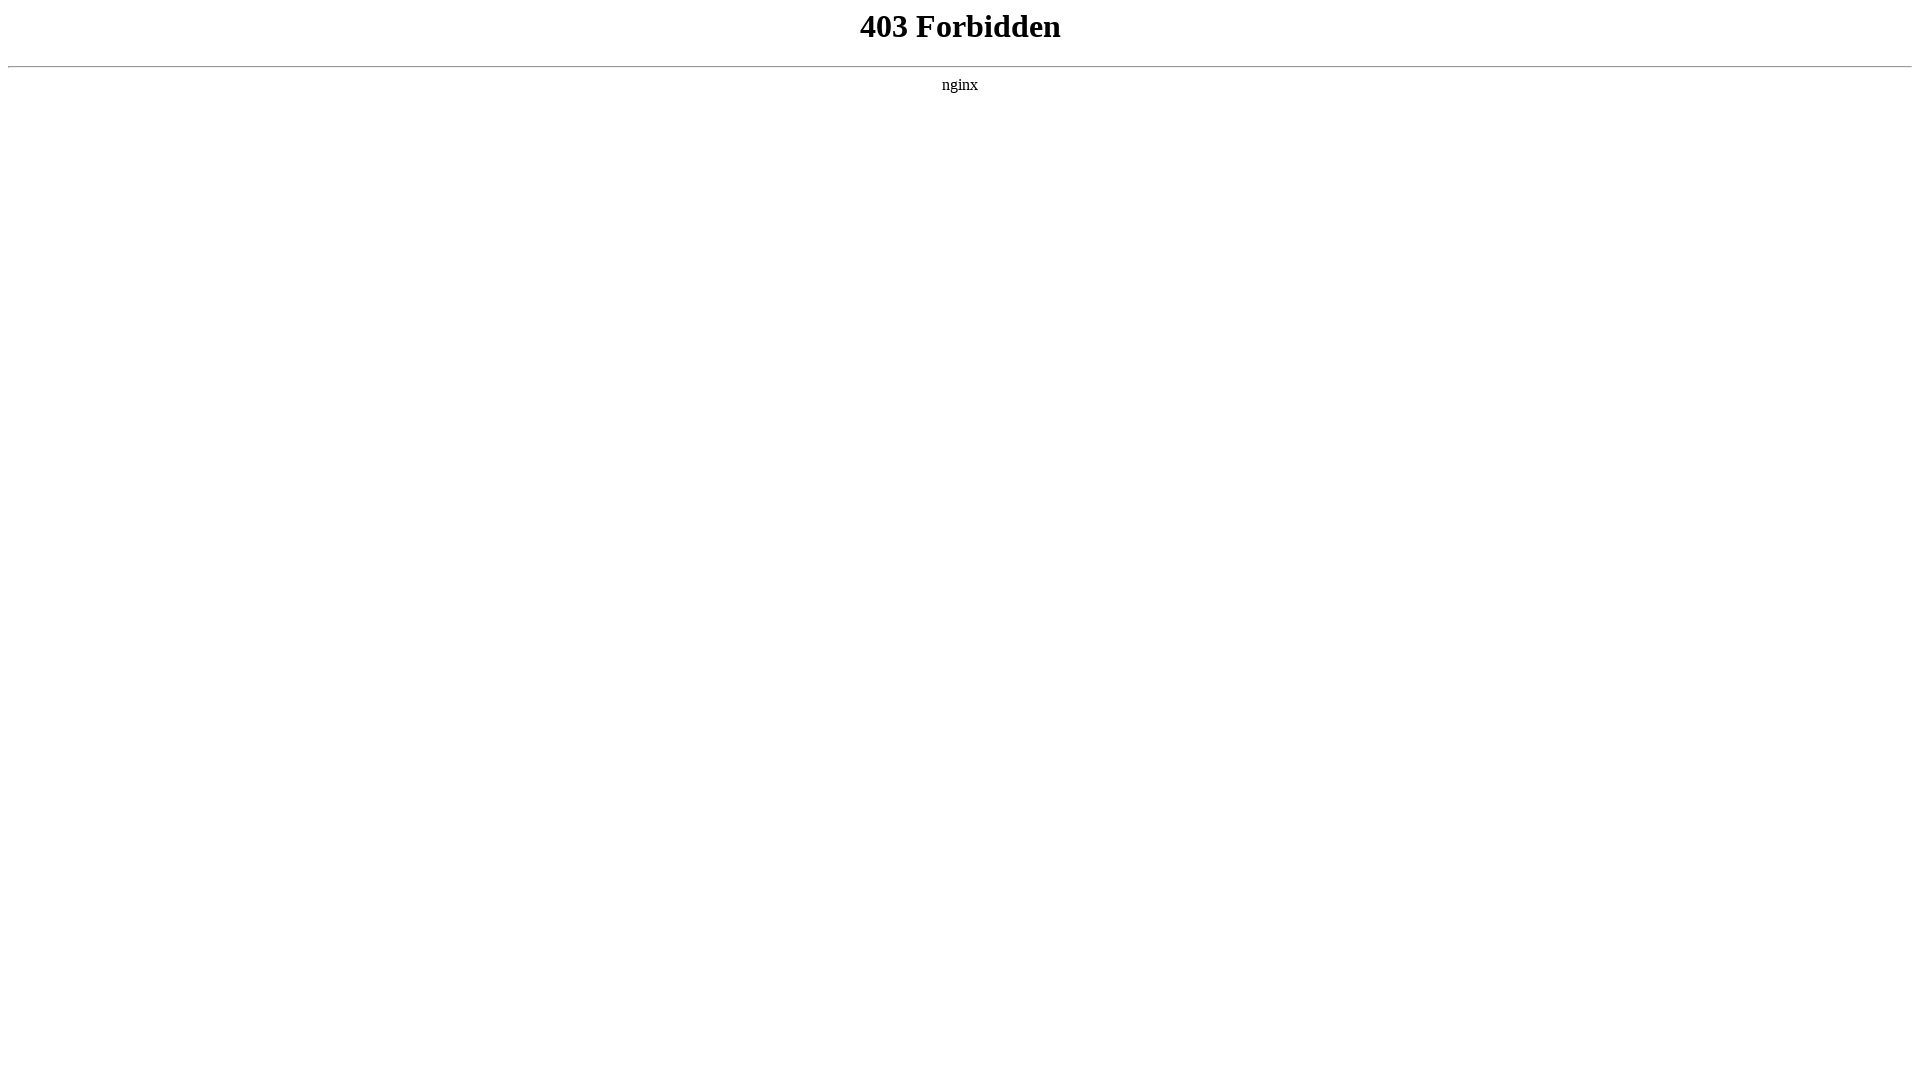

Printed page title to verify page loaded correctly
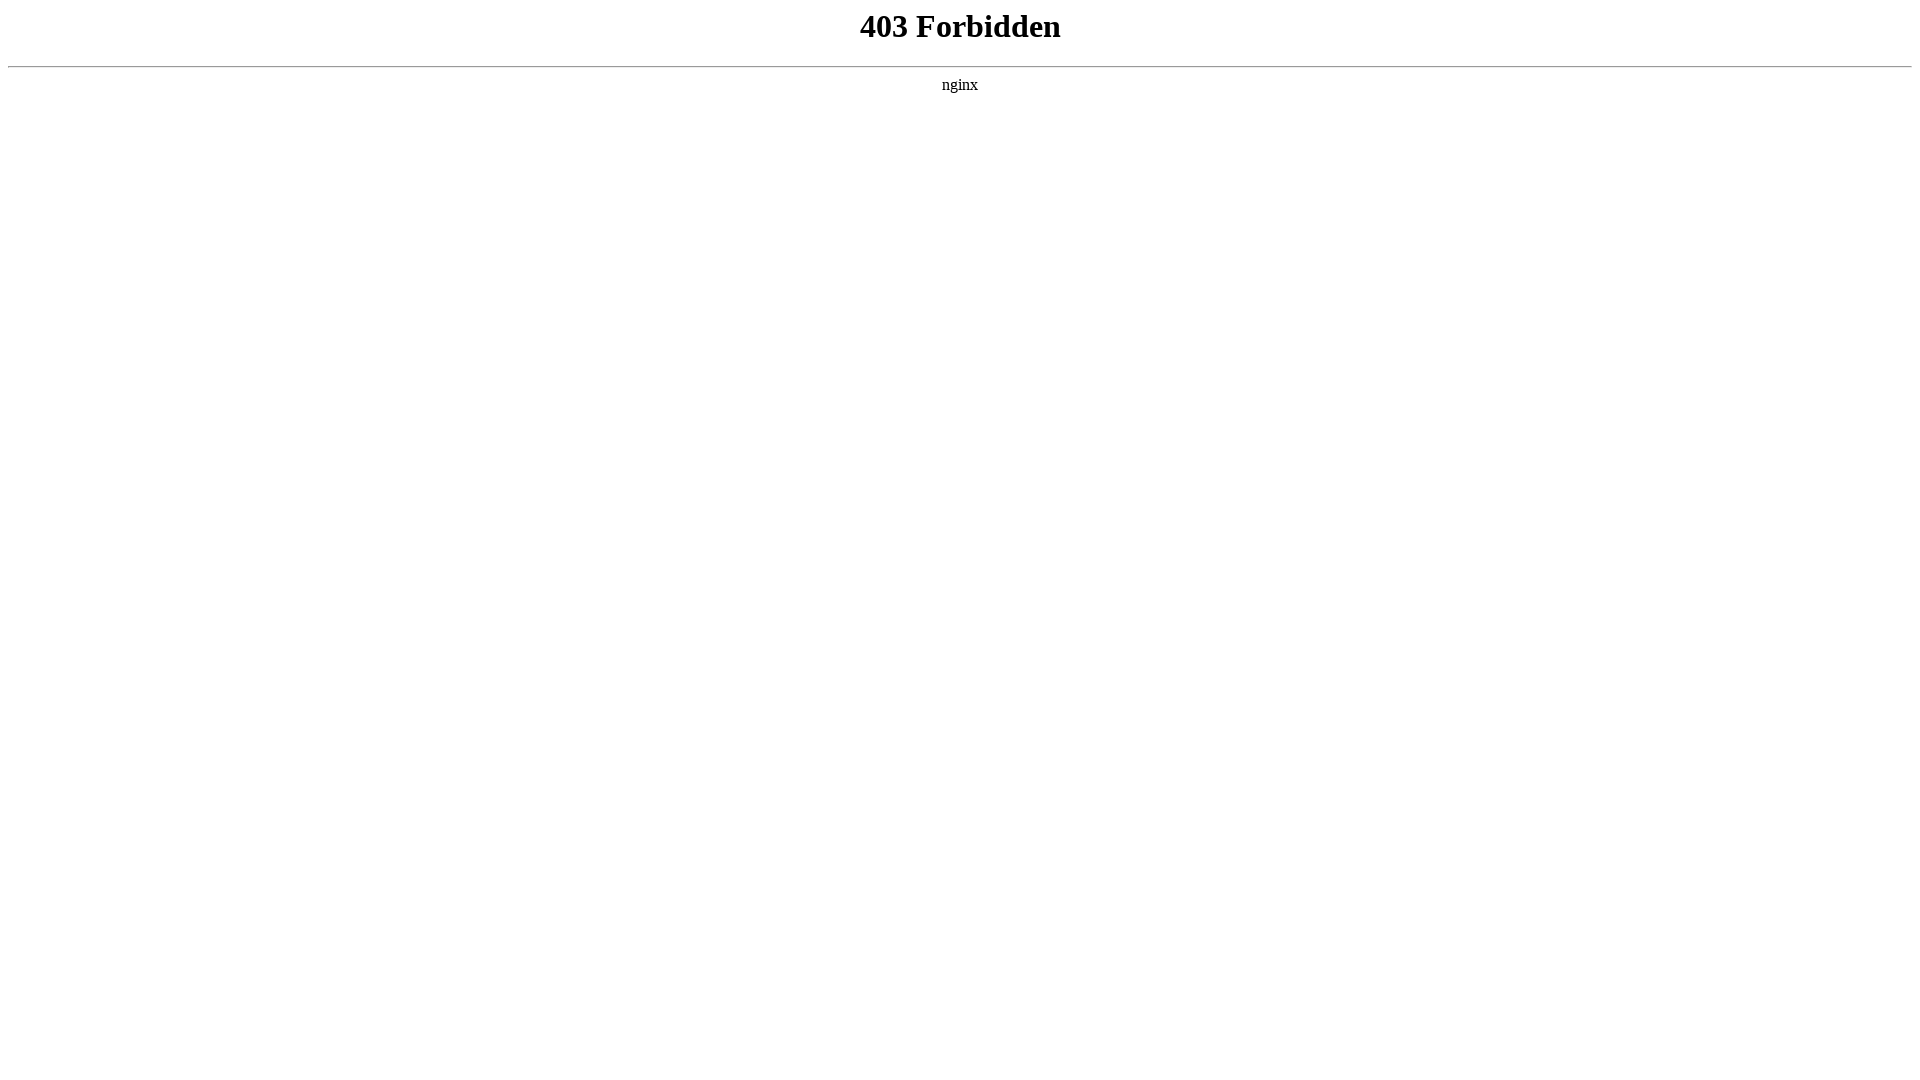

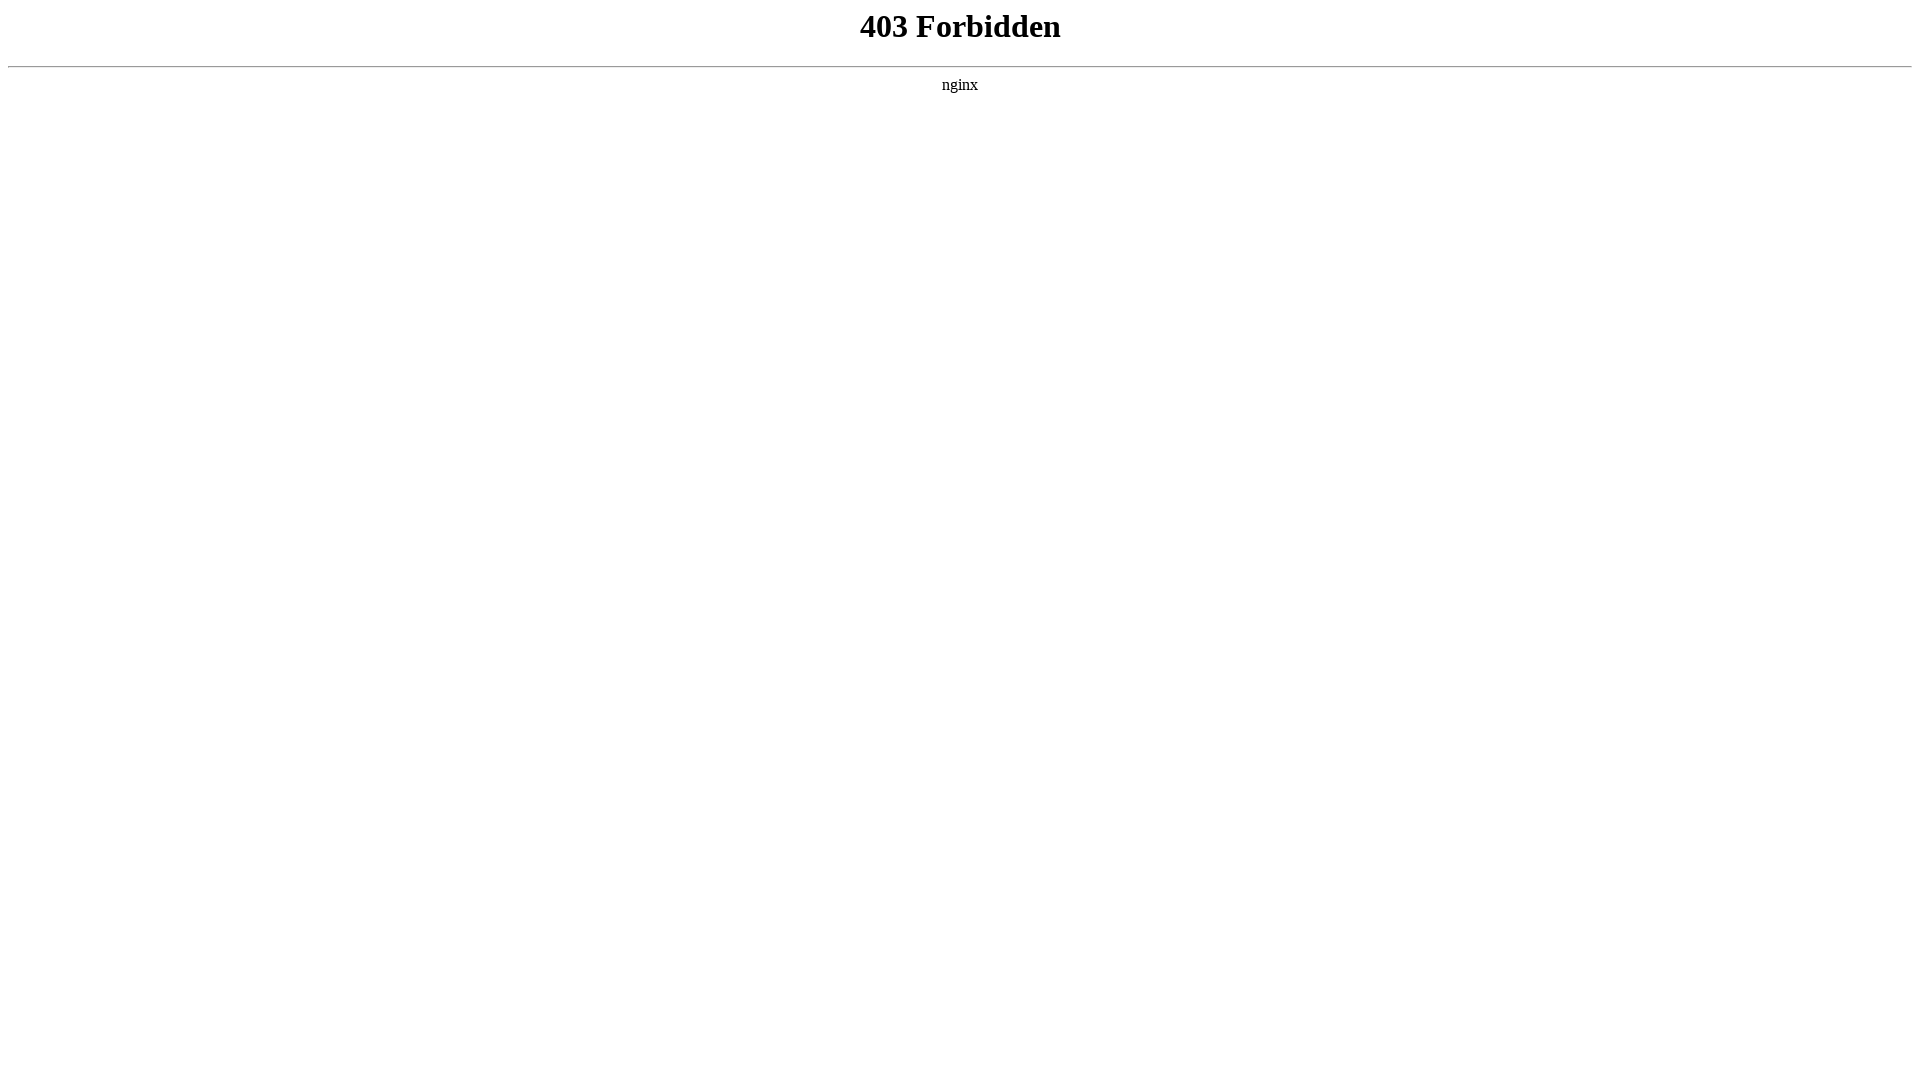